Tests Bootstrap dropdown functionality by clicking the dropdown menu and selecting the "JavaScript" option from the list

Starting URL: http://seleniumpractise.blogspot.com/2016/08/bootstrap-dropdown-example-for-selenium.html

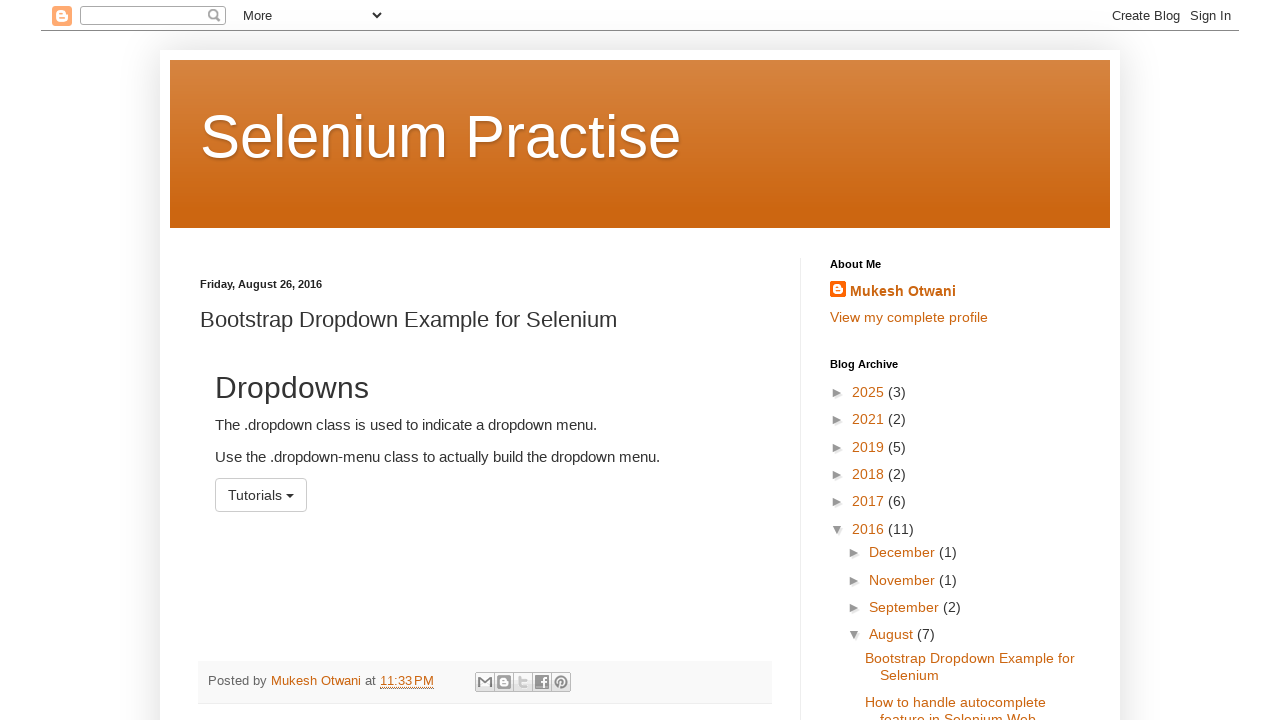

Clicked the dropdown menu to open it at (261, 495) on #menu1
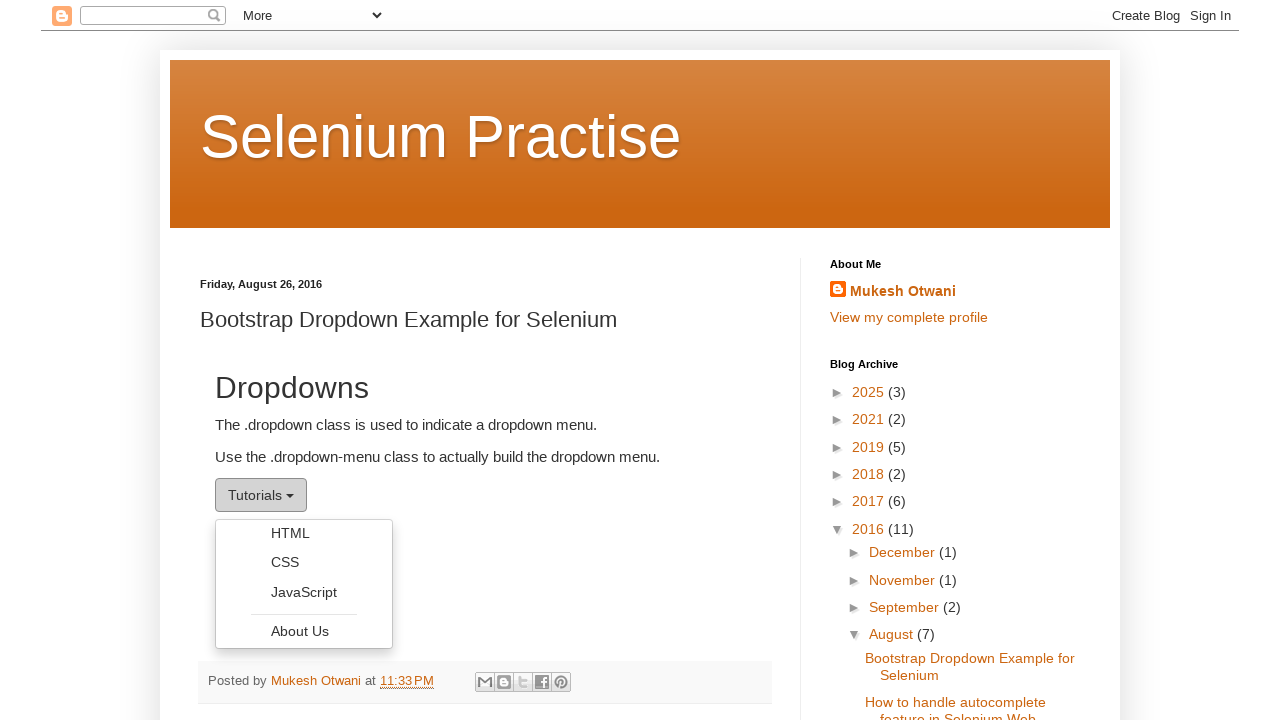

Dropdown items loaded and became visible
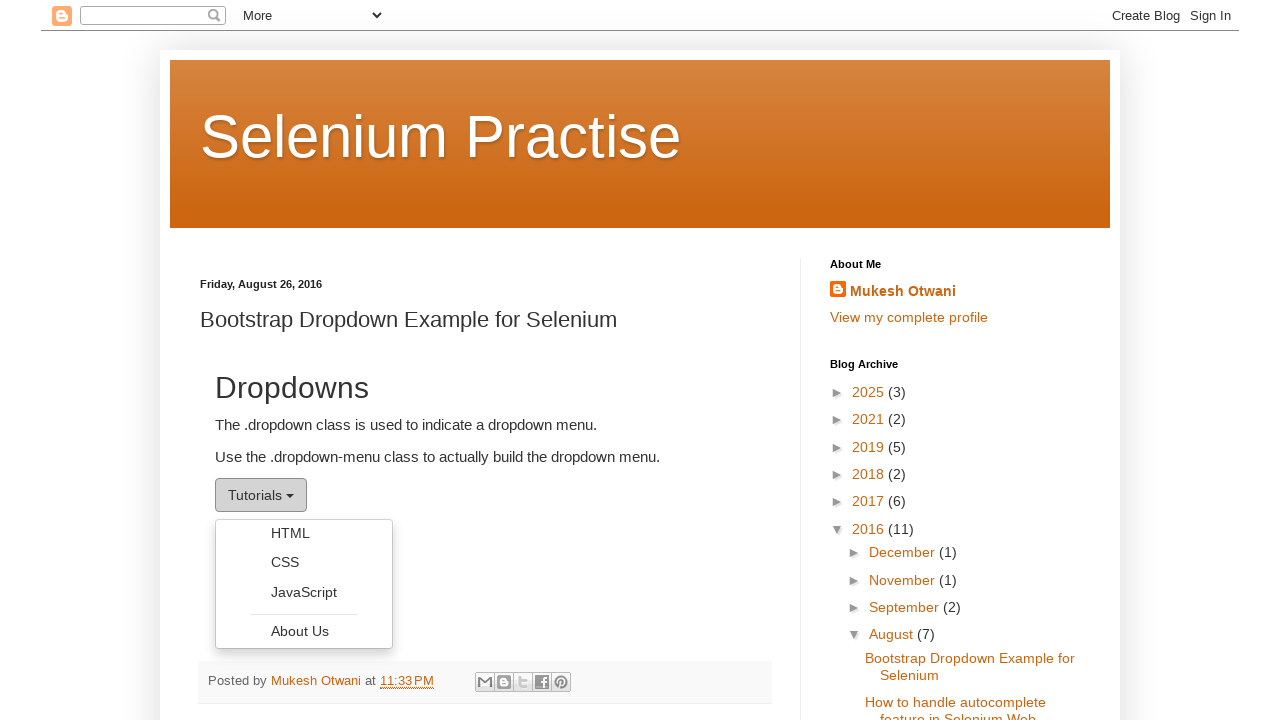

Selected 'JavaScript' option from the dropdown menu at (304, 592) on xpath=//ul[contains(@class,'dropdown-menu')]//li//a[contains(text(),'JavaScript'
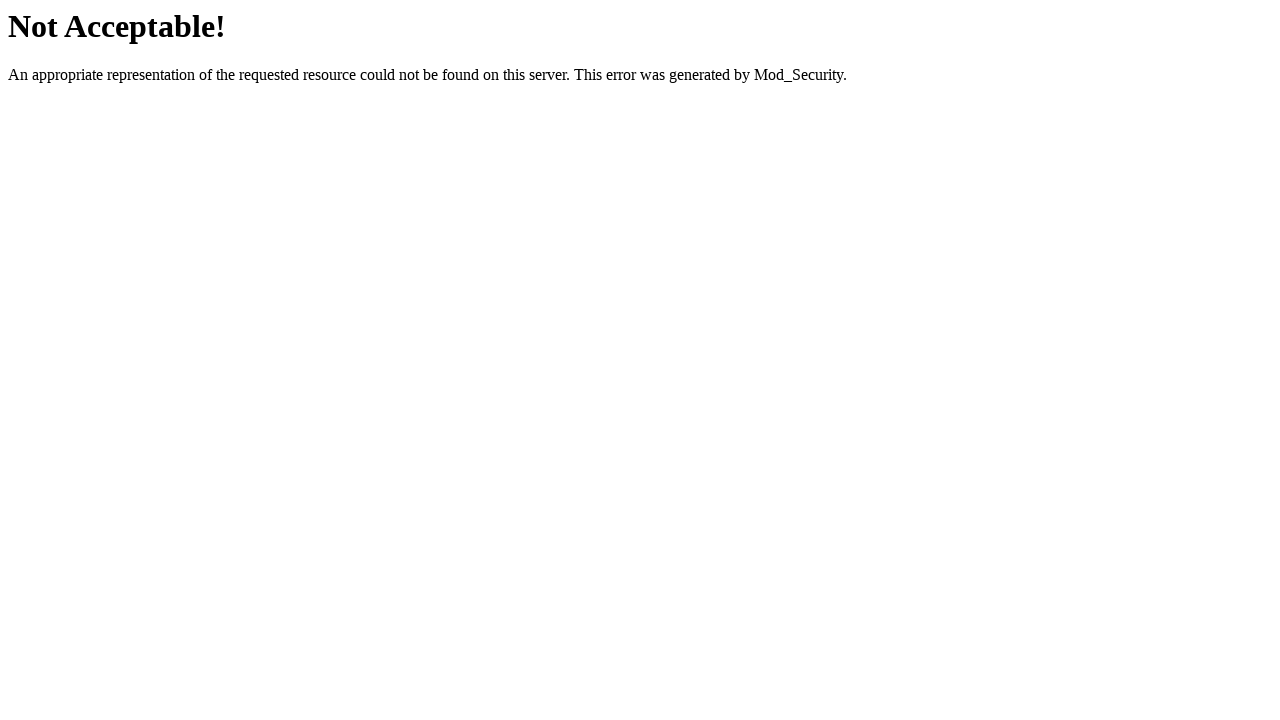

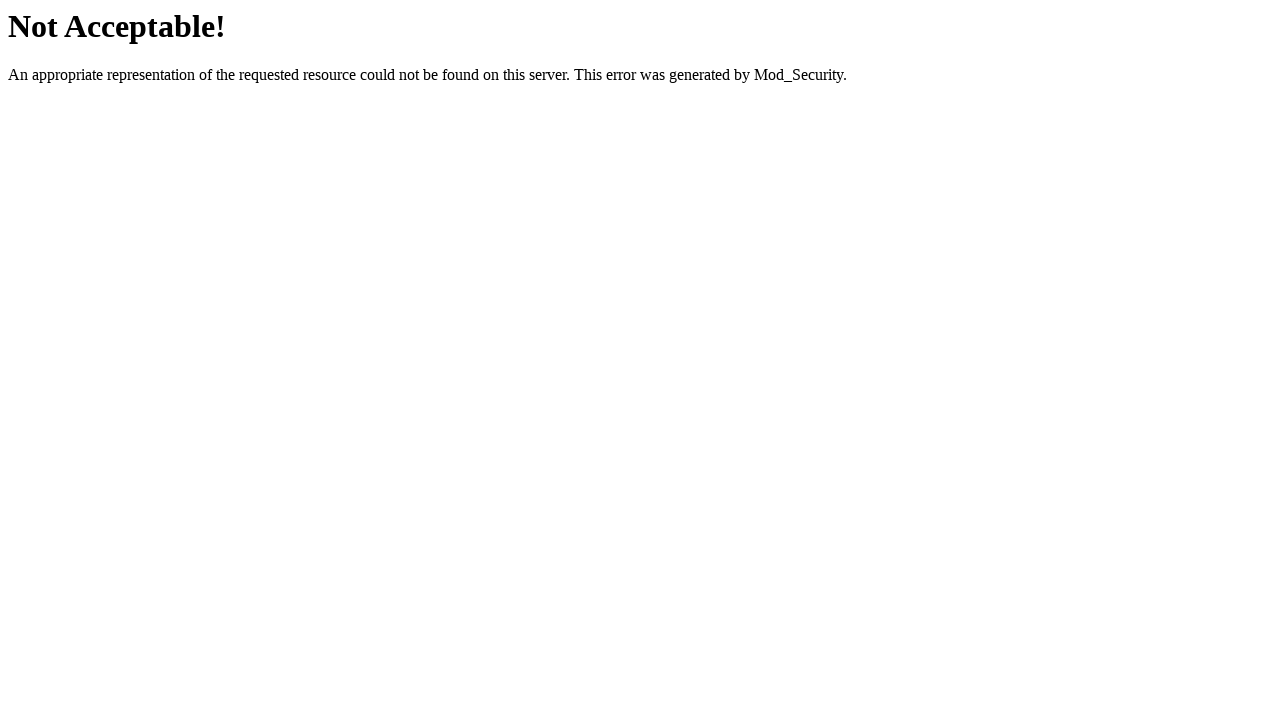